Tests that the Price tab displays items sorted by average price in ascending order by clicking the Price tab and verifying the order of displayed items.

Starting URL: https://dev-squarelocal.codeless-universe.com

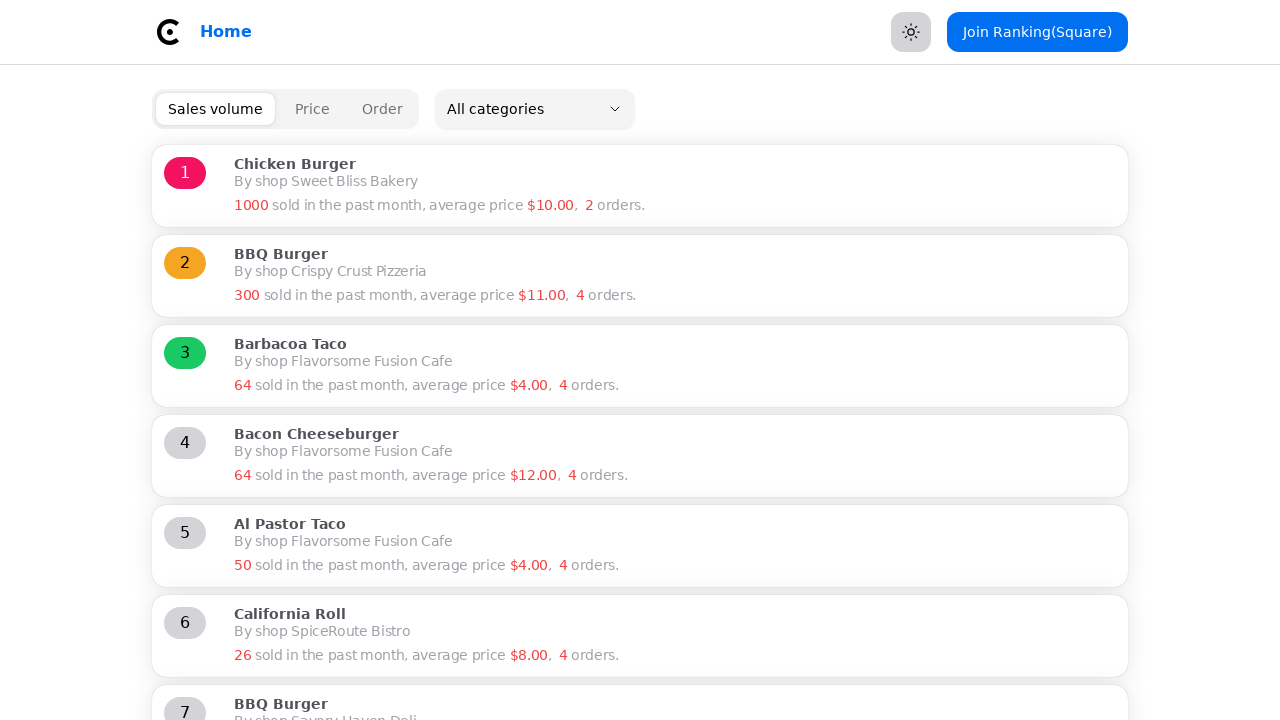

Price tab selector became available
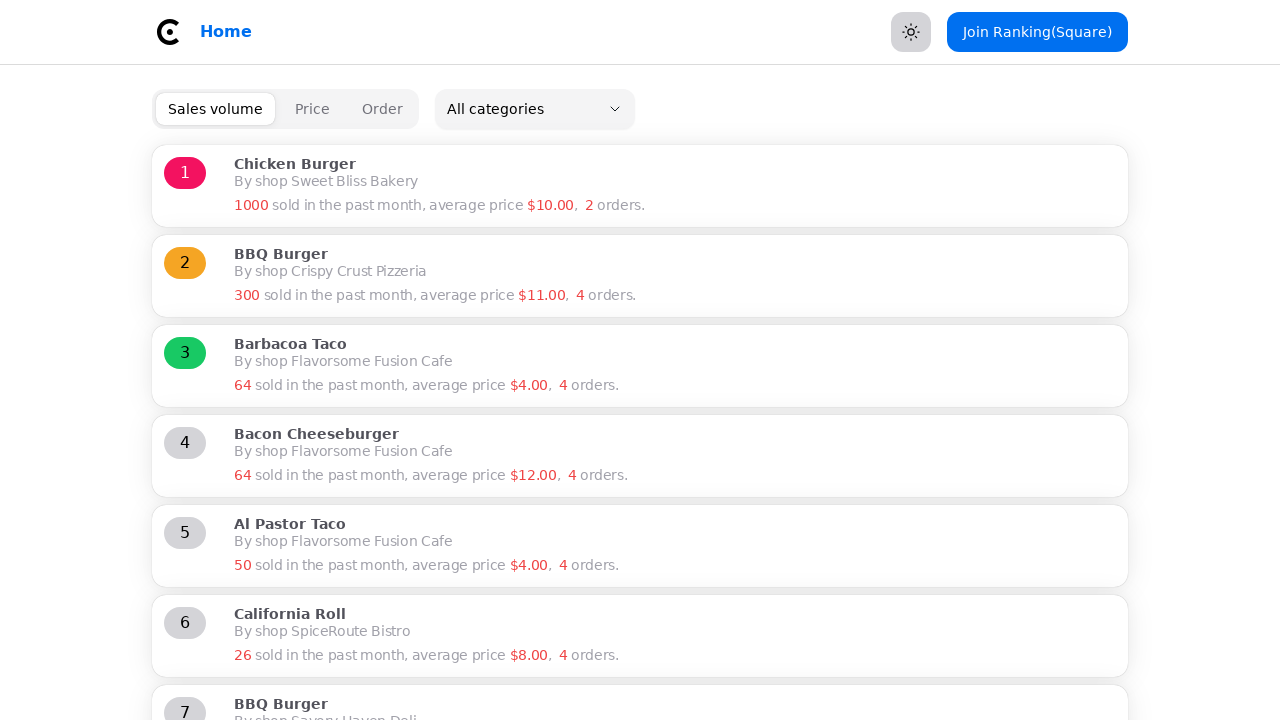

Clicked the Price tab at (312, 109) on [data-key=avgPrice]
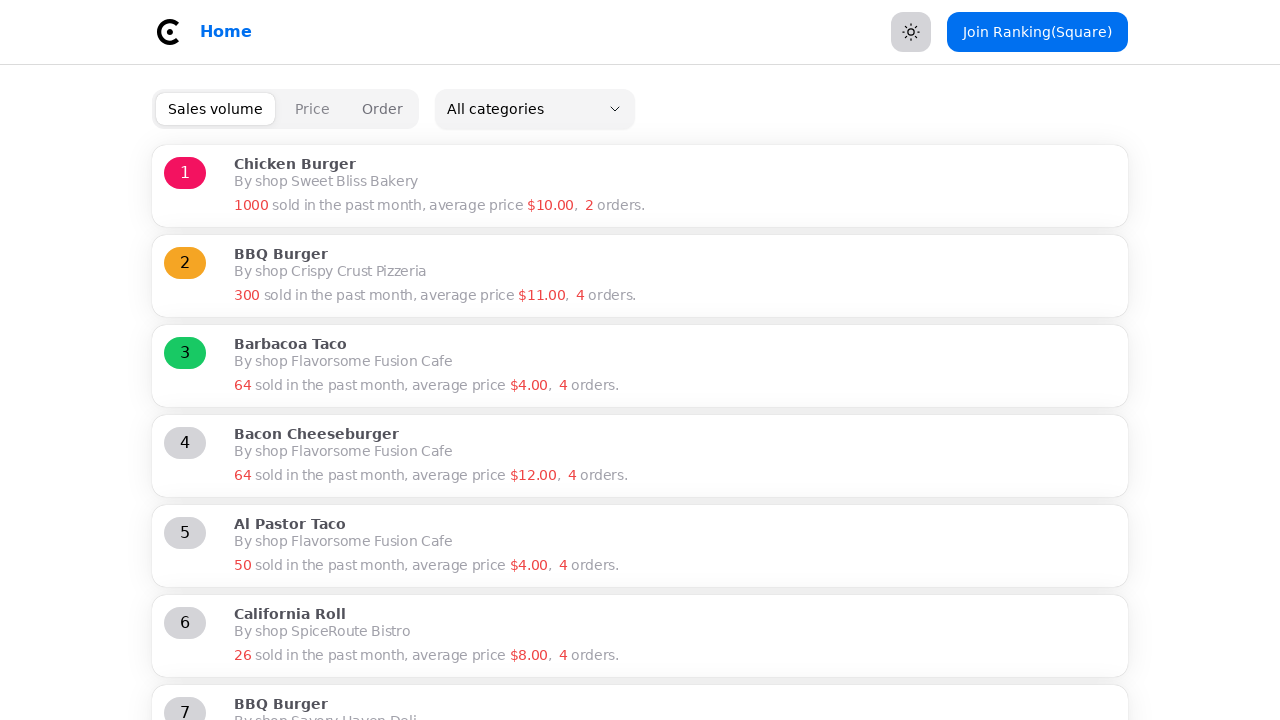

Waited 2 seconds for content to load after clicking Price tab
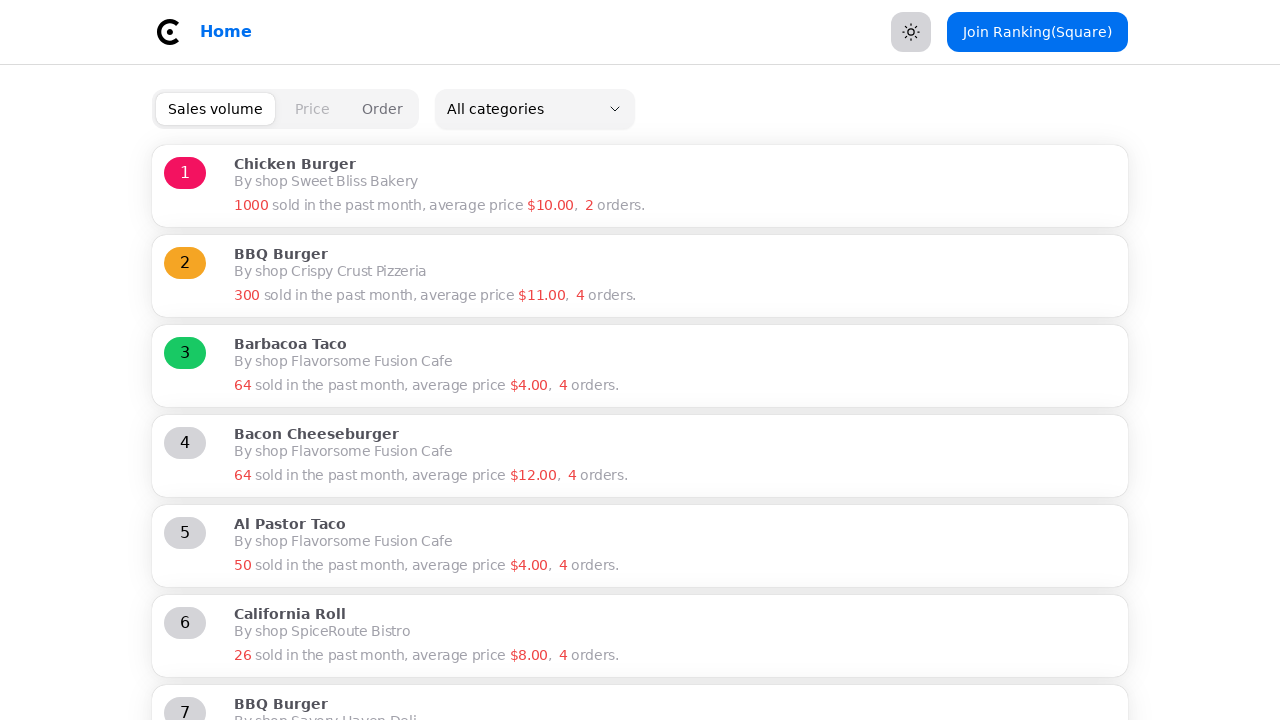

Price items became visible and loaded
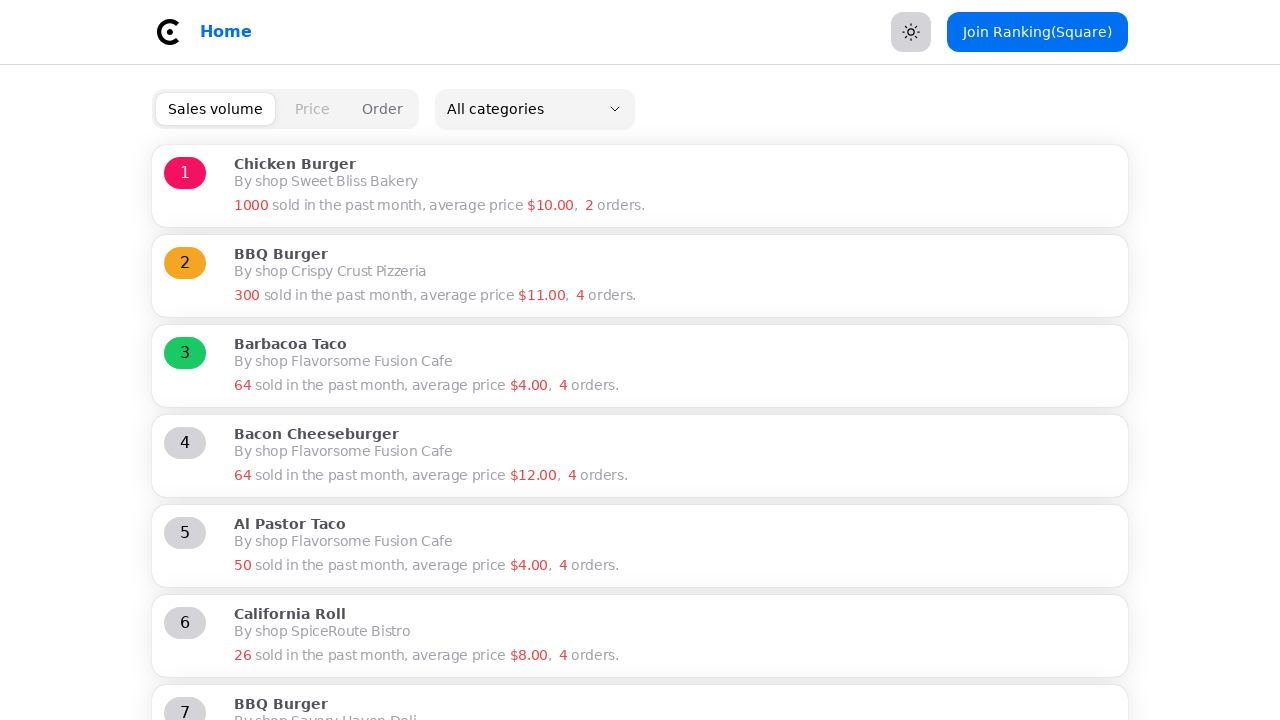

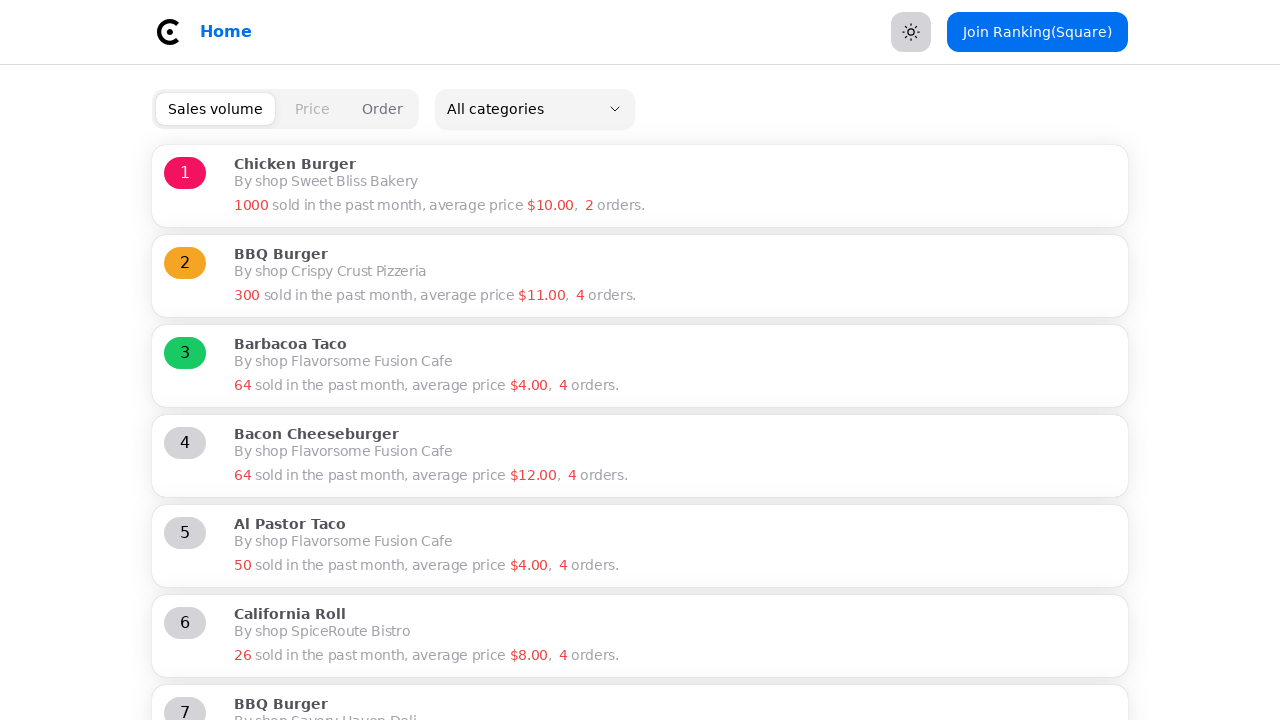